Tests right-click (context click) functionality on the Downloads link on the Selenium website

Starting URL: https://www.selenium.dev/

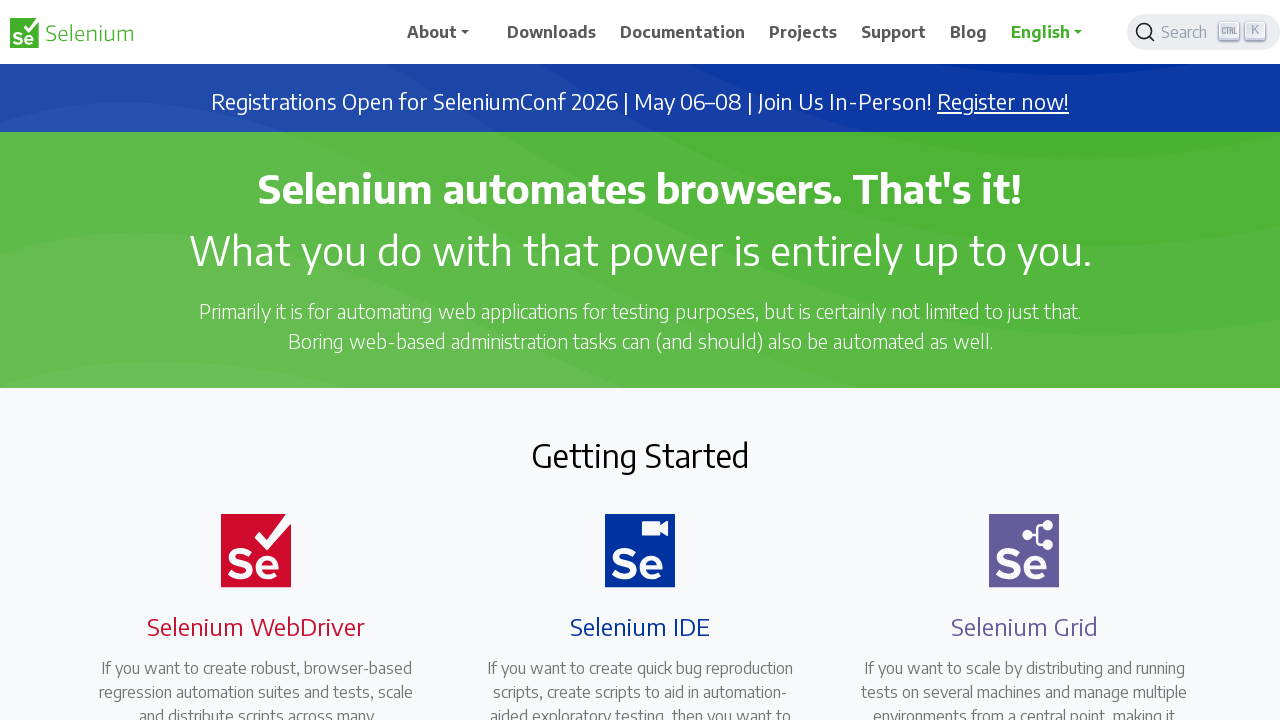

Located the Downloads link element on Selenium website
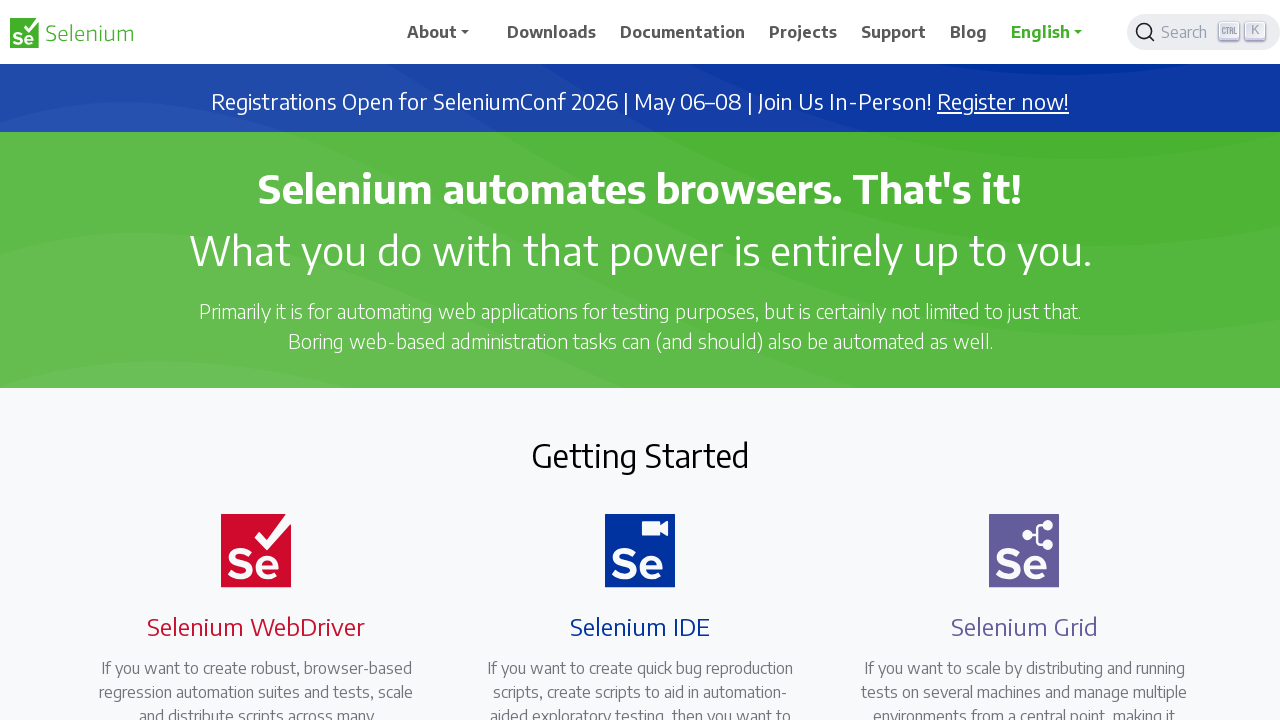

Performed right-click (context click) on Downloads link at (552, 32) on xpath=//span[.='Downloads']
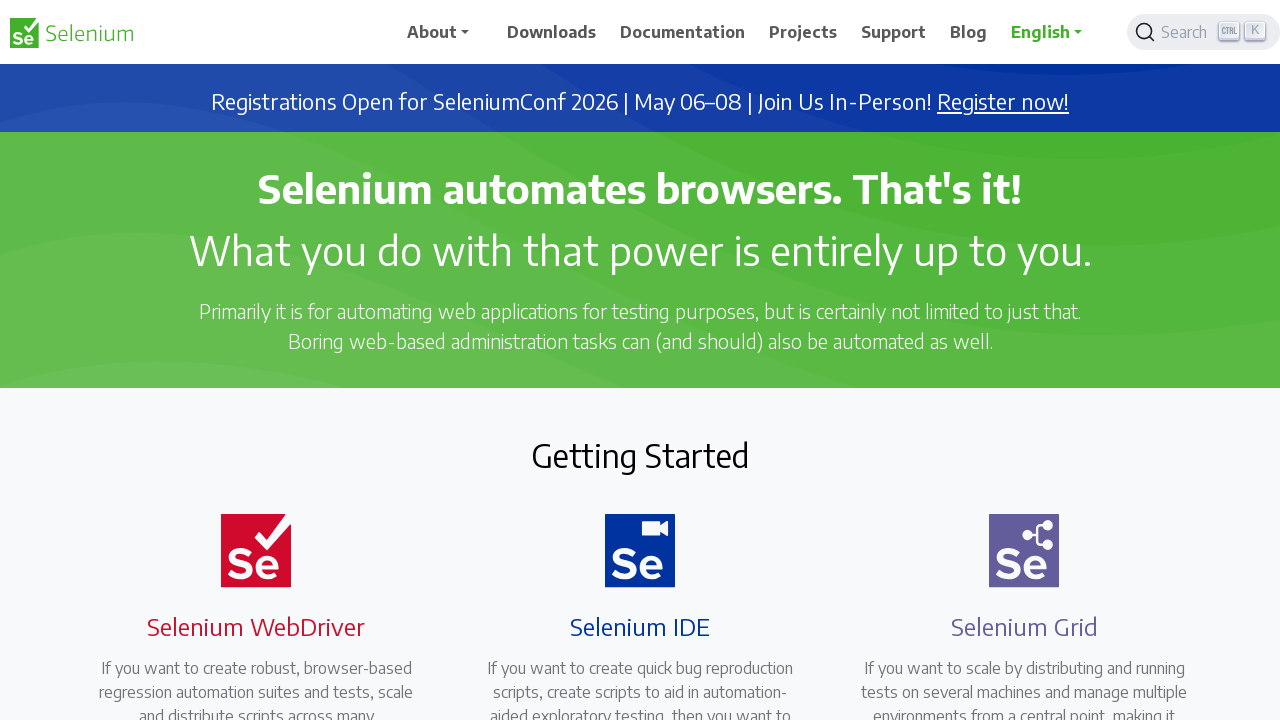

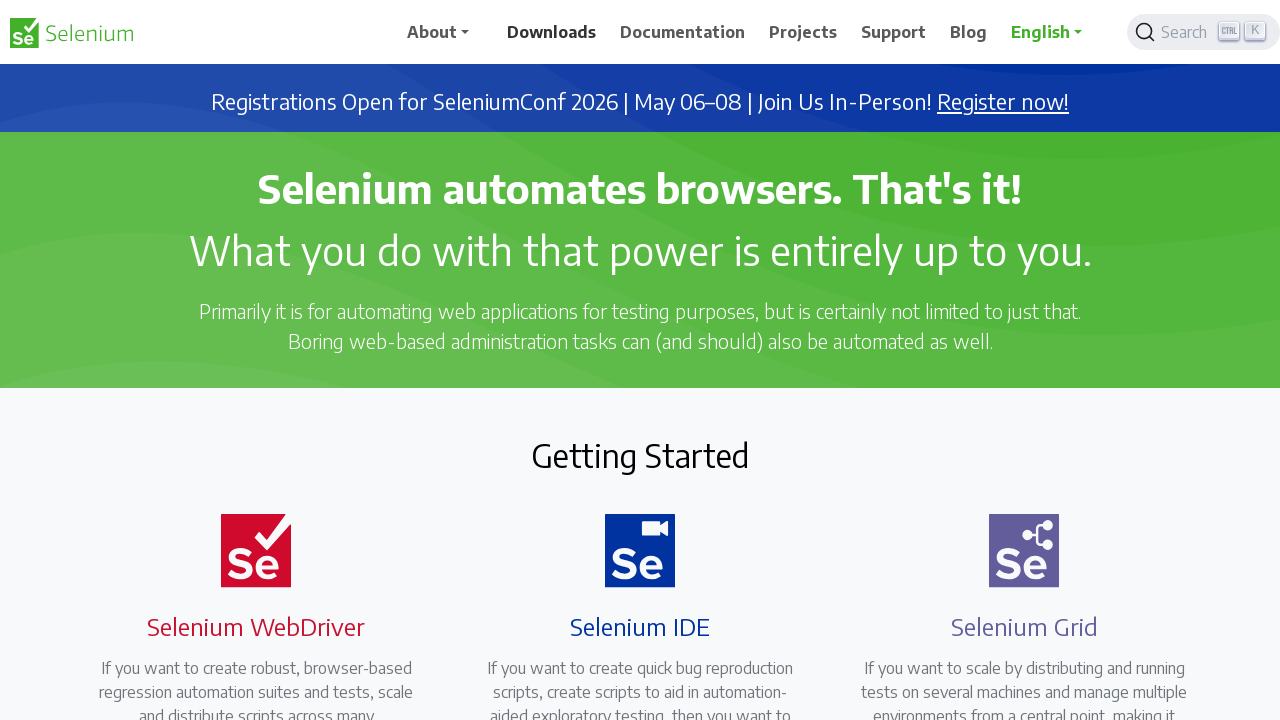